Launches the TataCliq e-commerce website and verifies the page loads successfully

Starting URL: https://www.tatacliq.com/

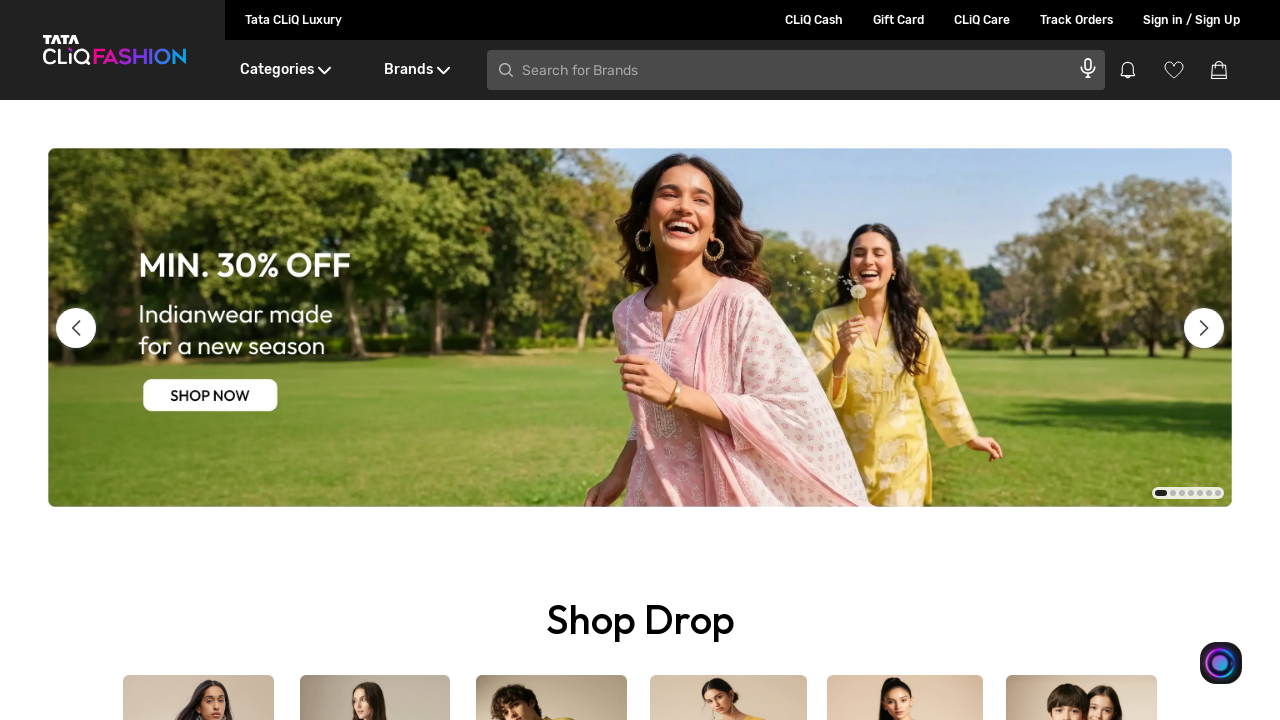

Page DOM content loaded
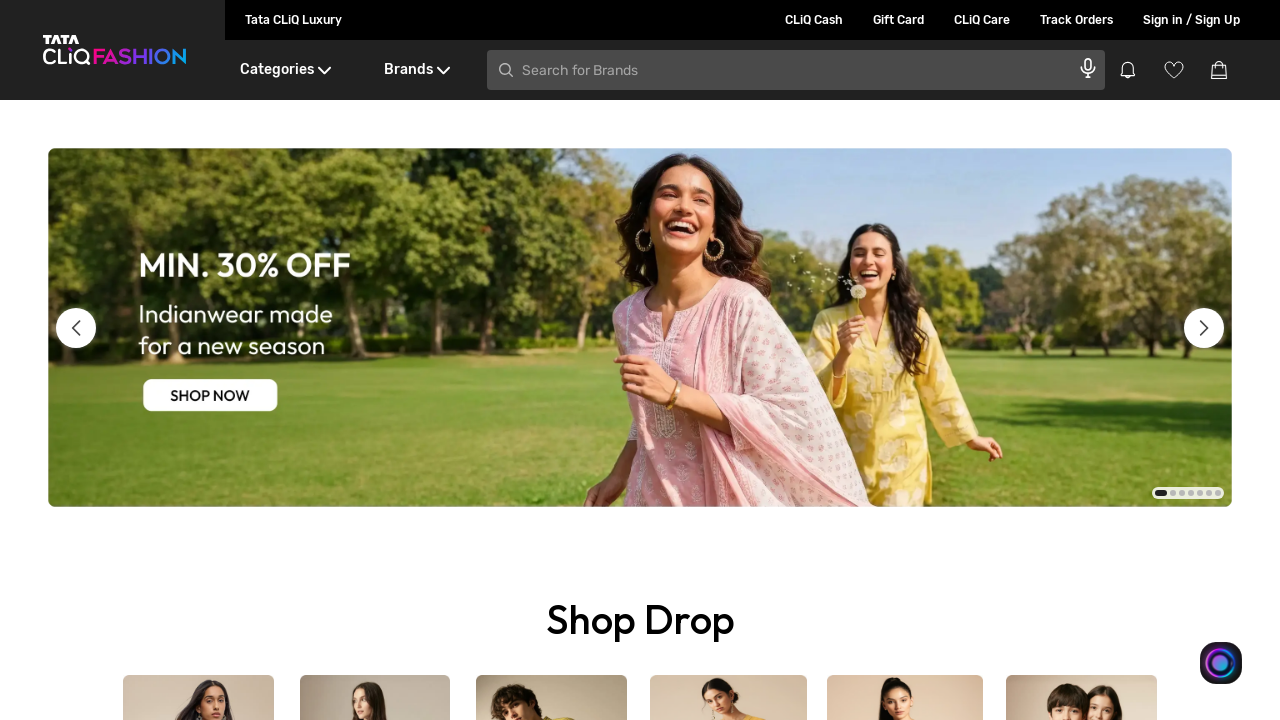

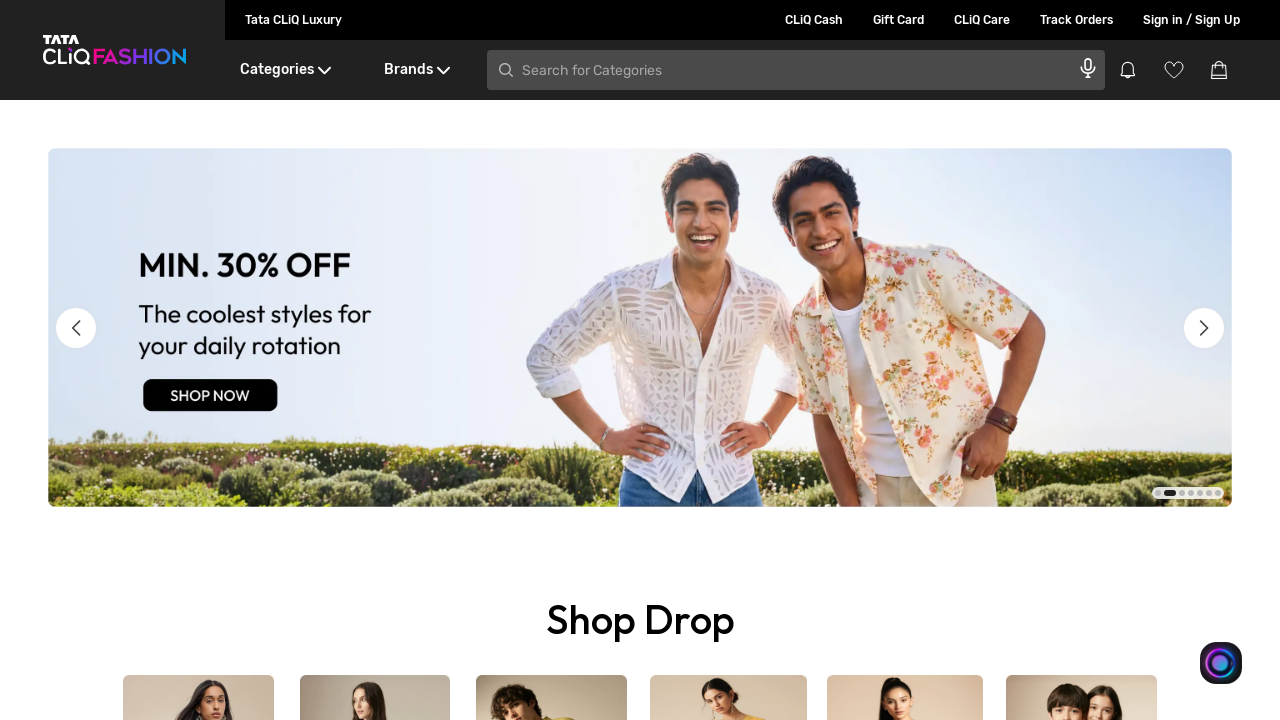